Tests login form validation when both username and password fields are empty, expecting an error message

Starting URL: https://www.saucedemo.com/

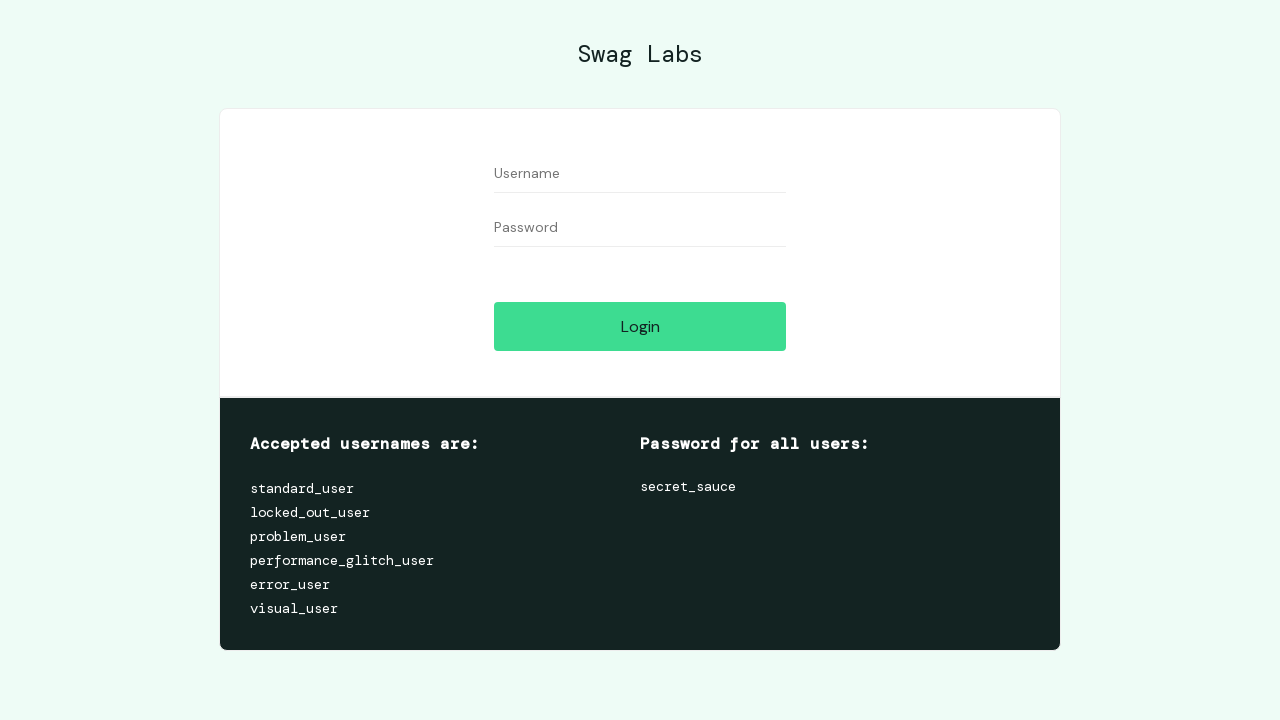

Login button became visible
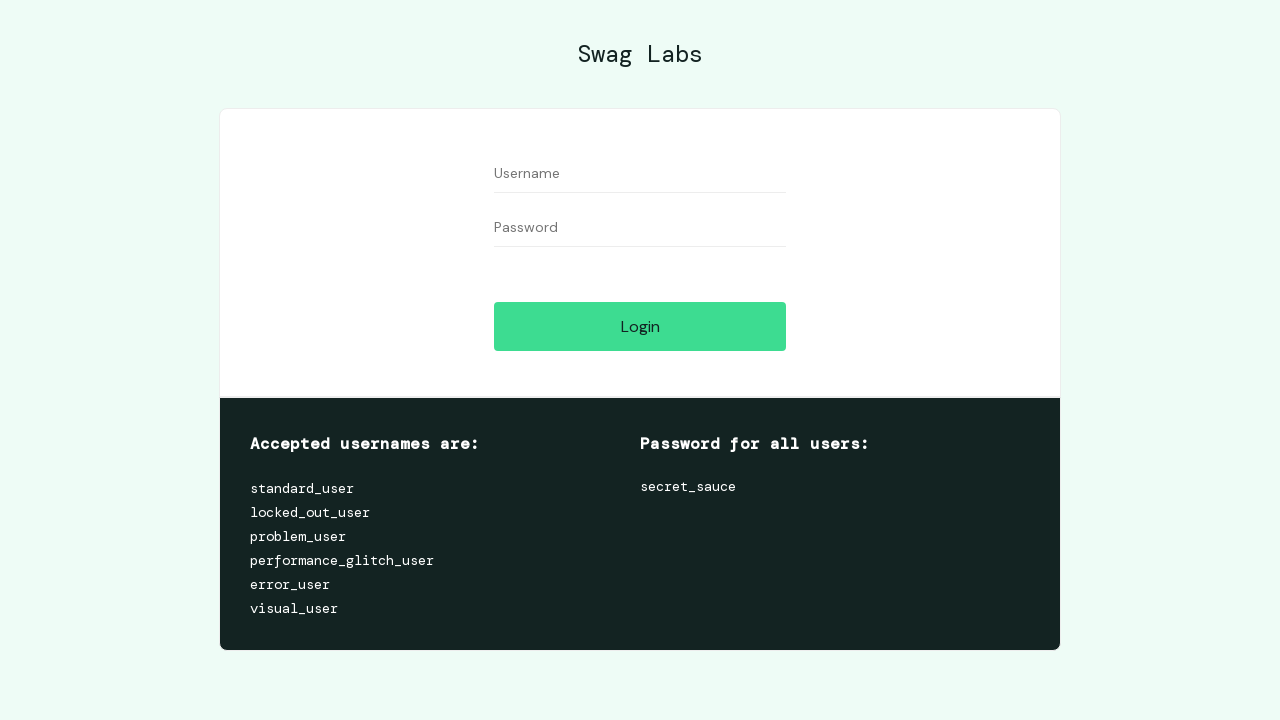

Clicked login button with empty username and password fields at (640, 326) on #login-button
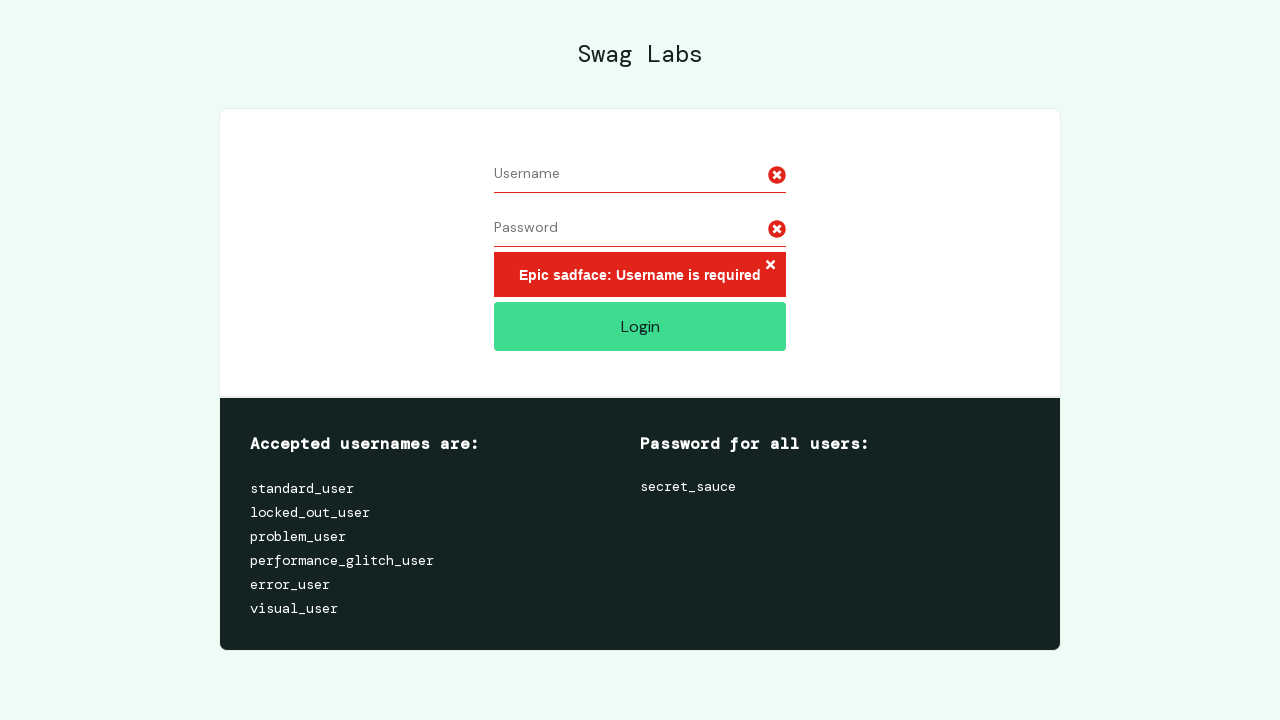

Located error message element
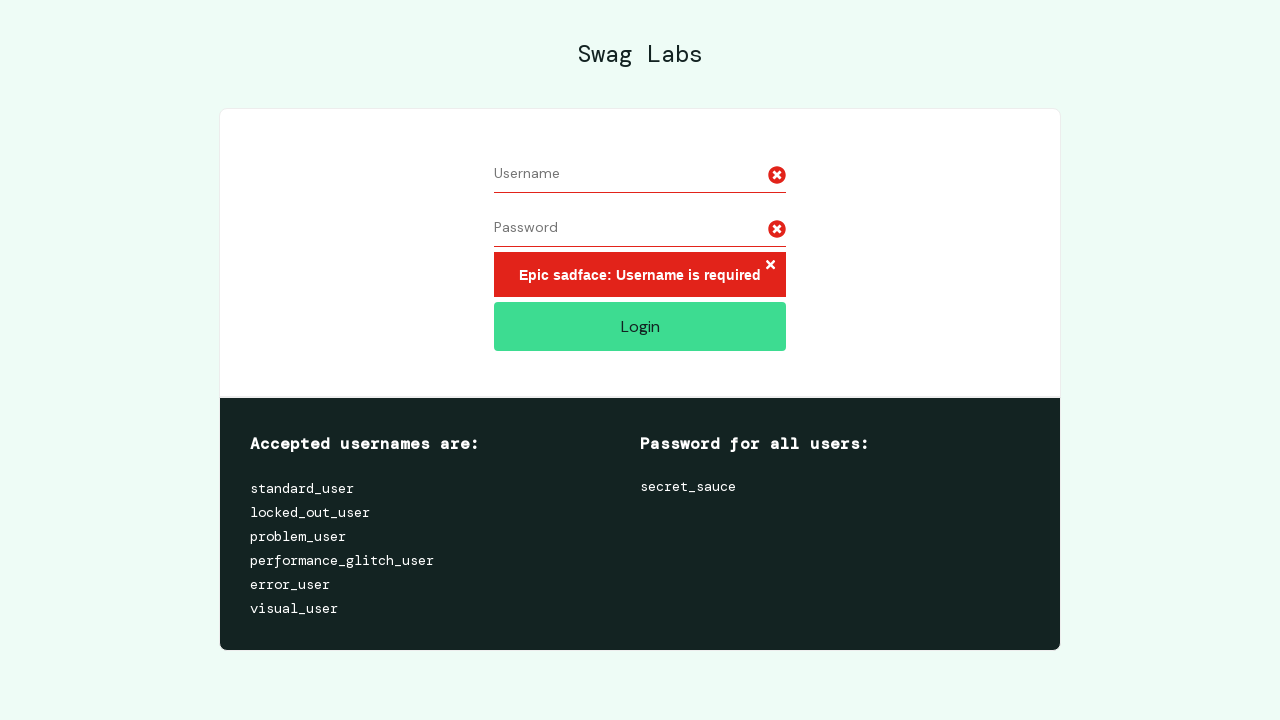

Error message appeared confirming validation failed for empty fields
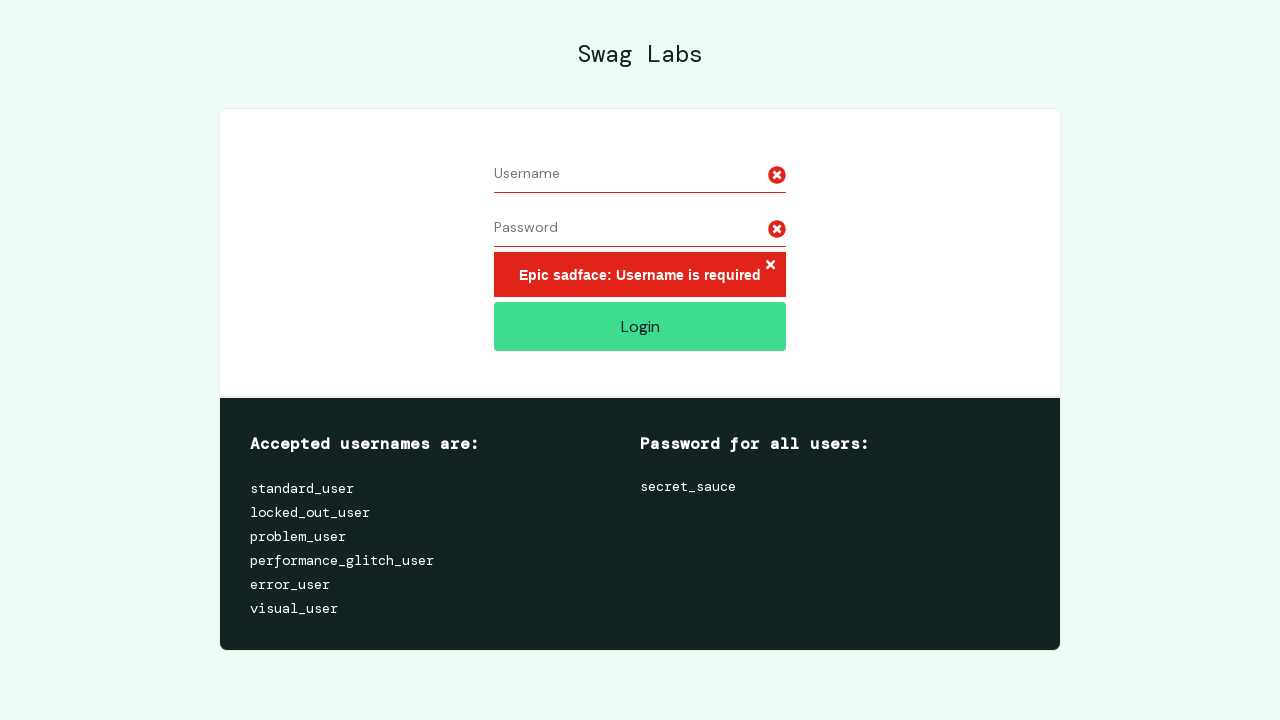

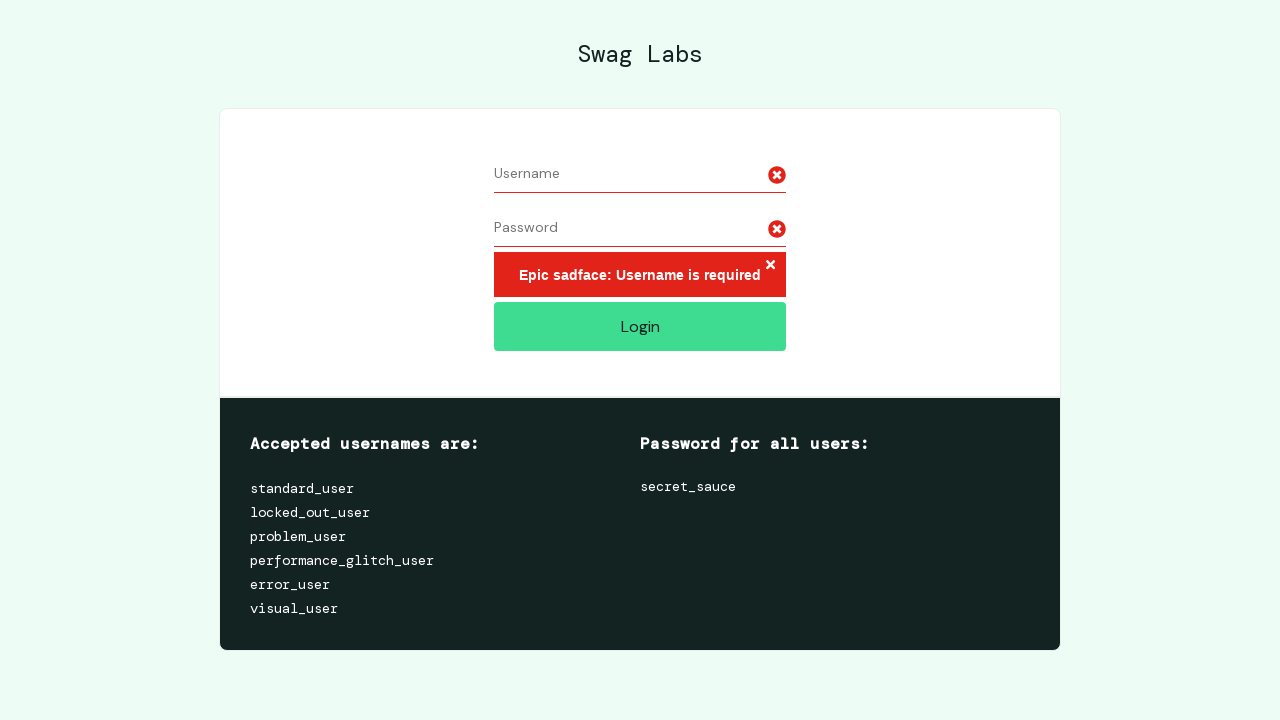